Tests JavaScript alert handling functionality including accepting, dismissing, getting text from alerts, and entering text in prompt alerts on the LetCode practice site.

Starting URL: https://letcode.in/alert

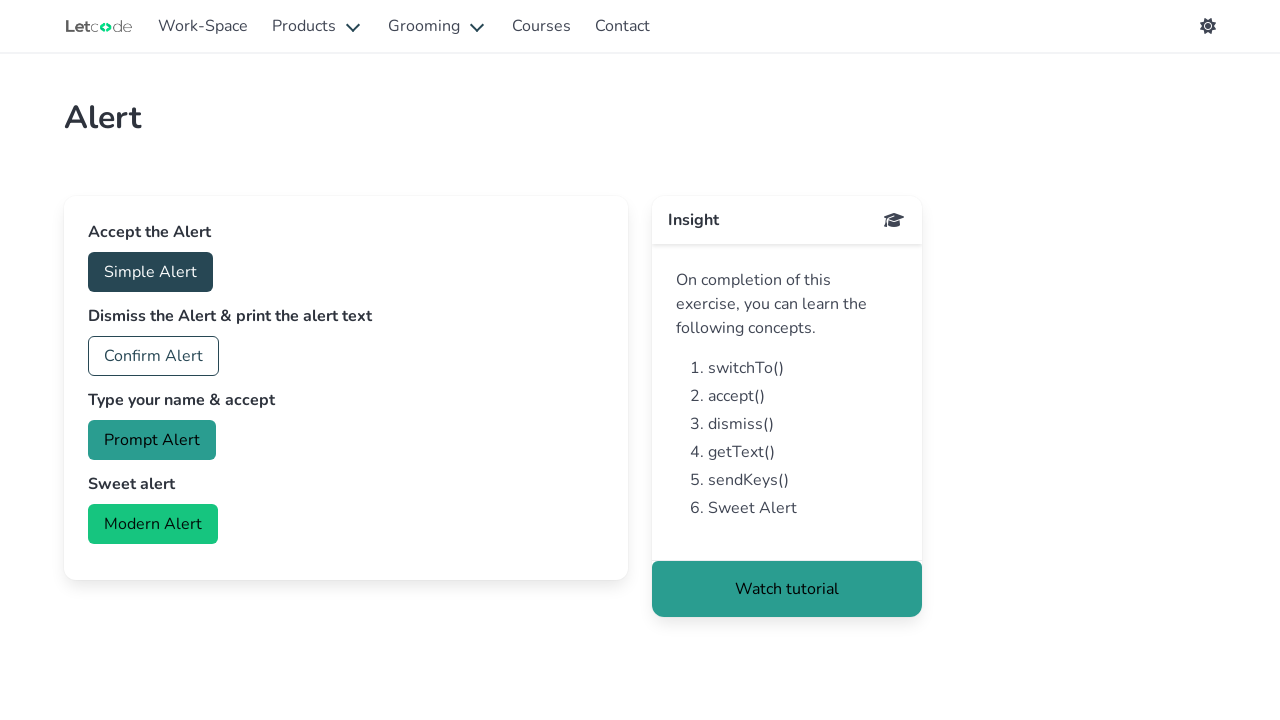

Clicked accept button to trigger simple alert at (150, 272) on #accept
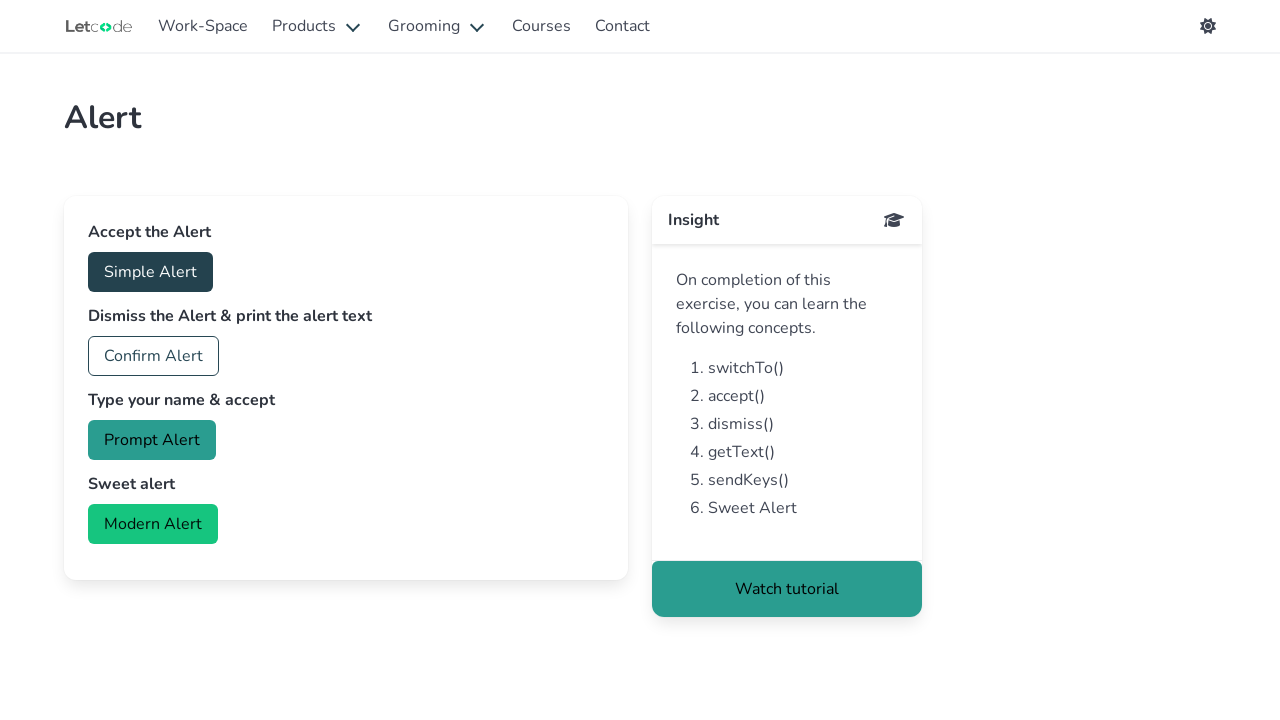

Set up dialog handler to accept simple alert
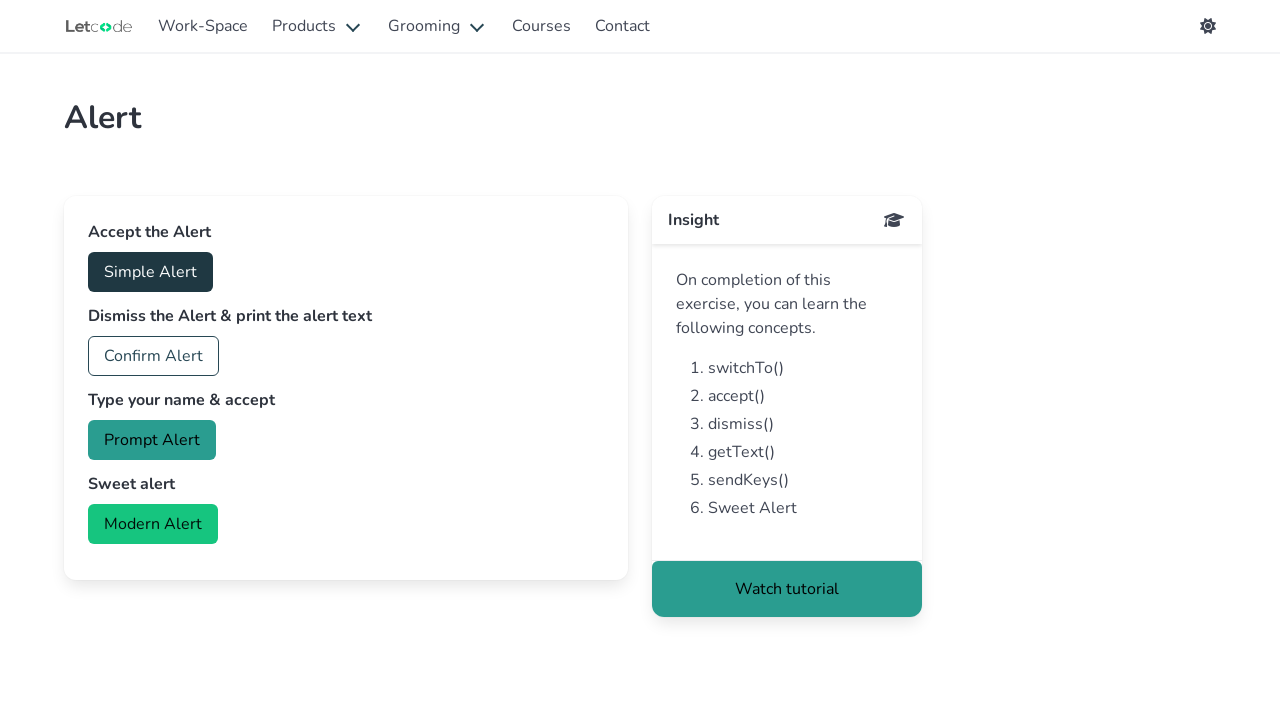

Waited 1000ms for simple alert to be processed
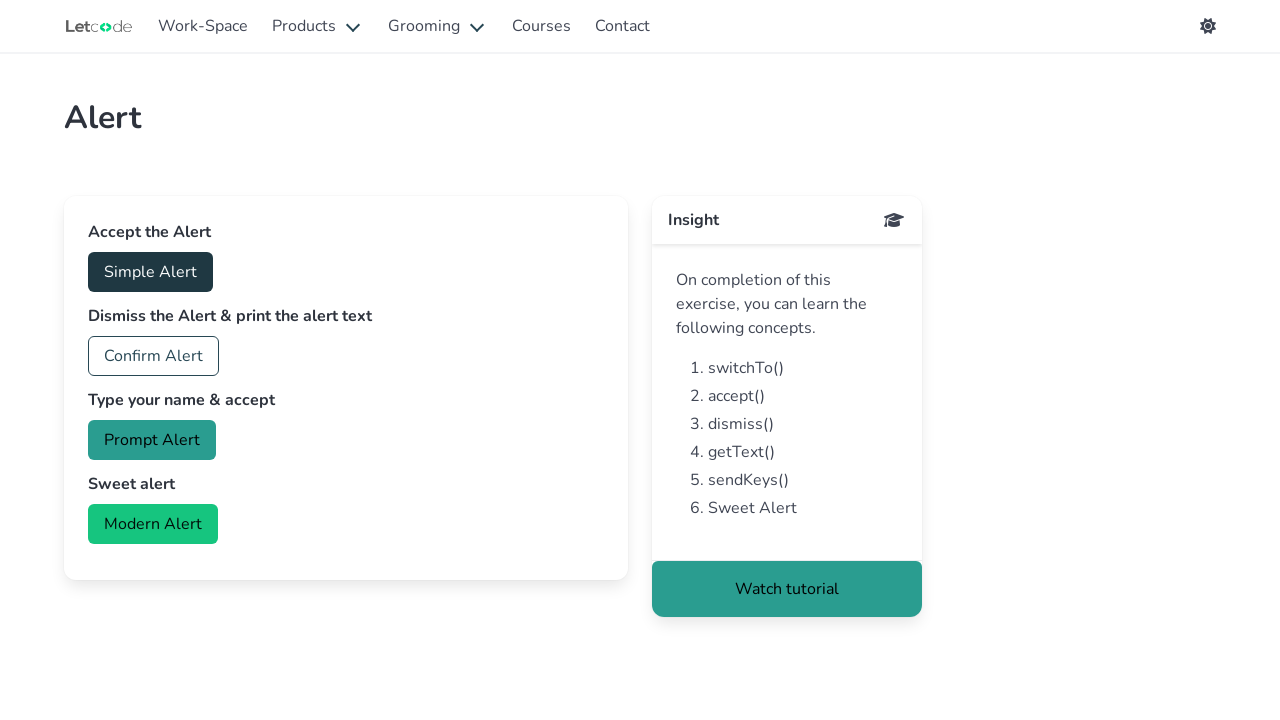

Clicked accept button to trigger another simple alert at (150, 272) on #accept
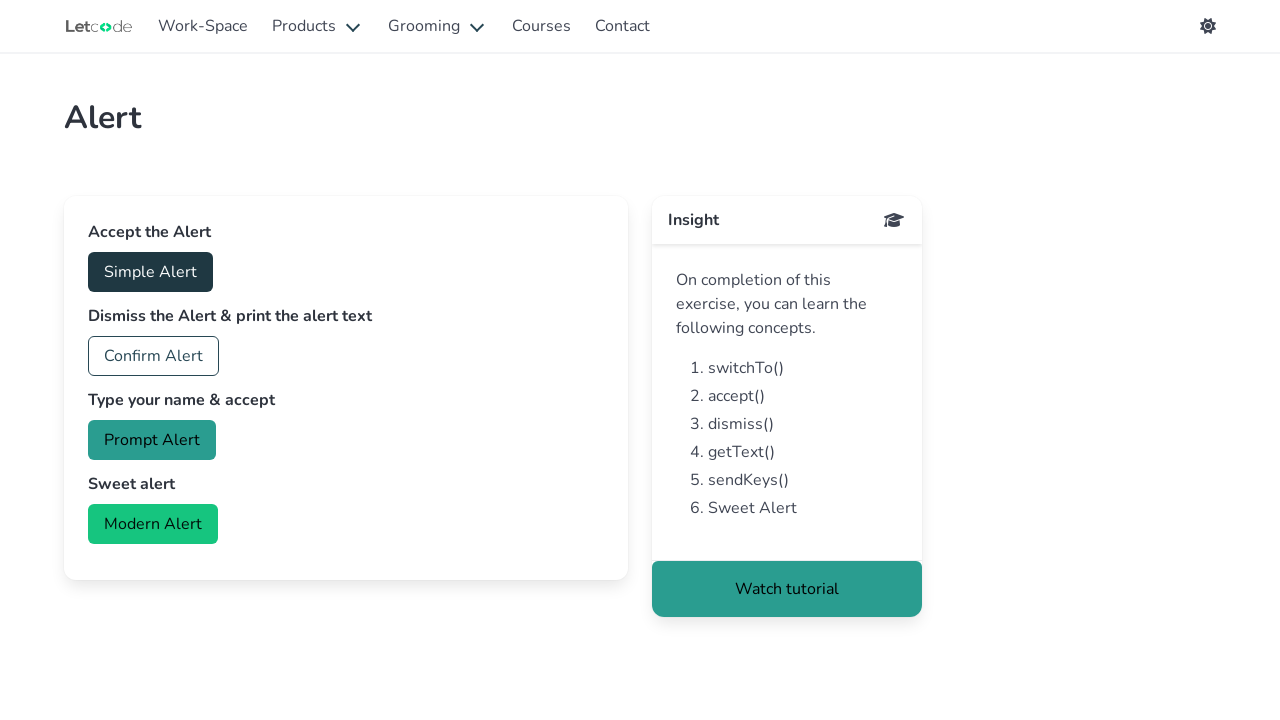

Set up dialog handler to dismiss simple alert
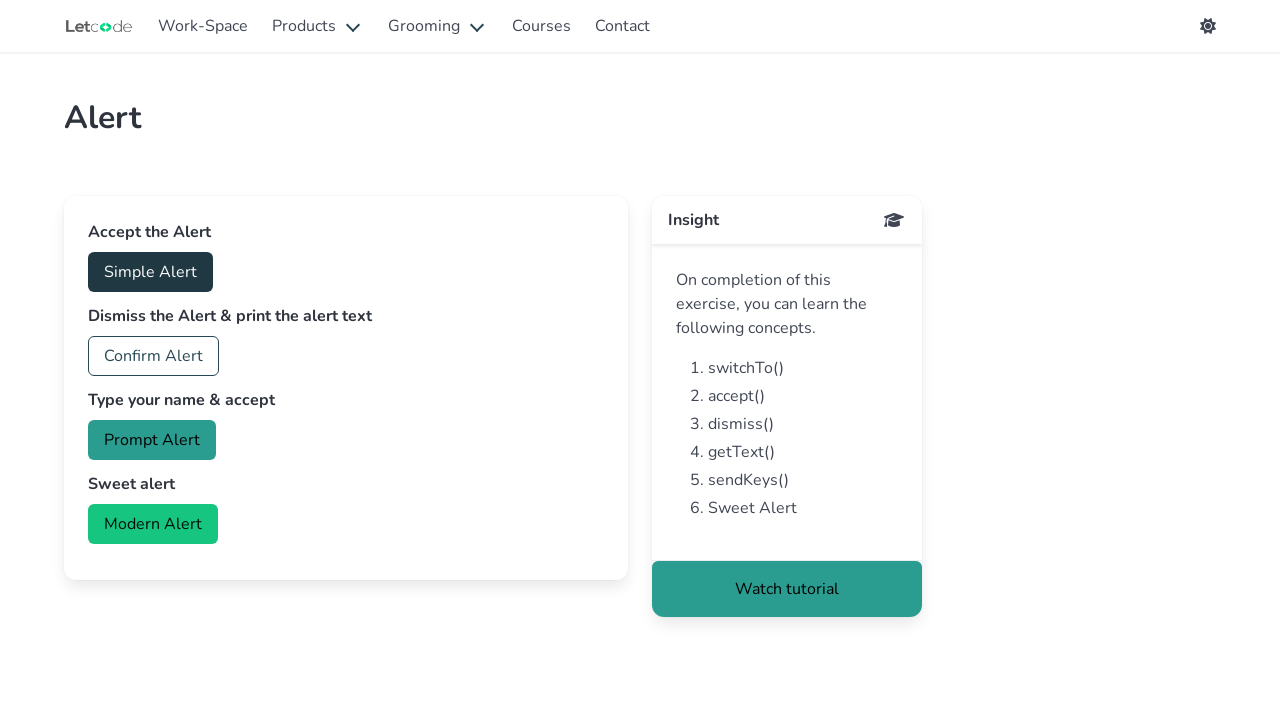

Waited 1000ms for dismissed alert to be processed
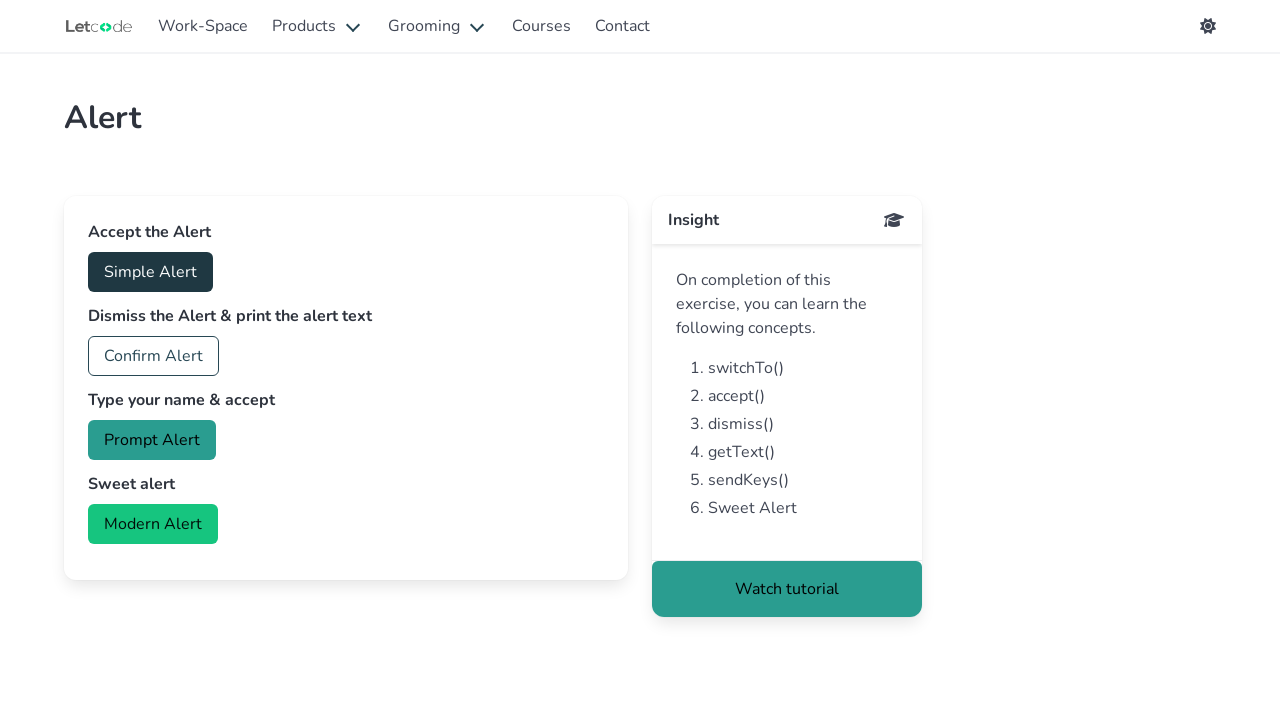

Set up dialog handler to capture and validate alert text
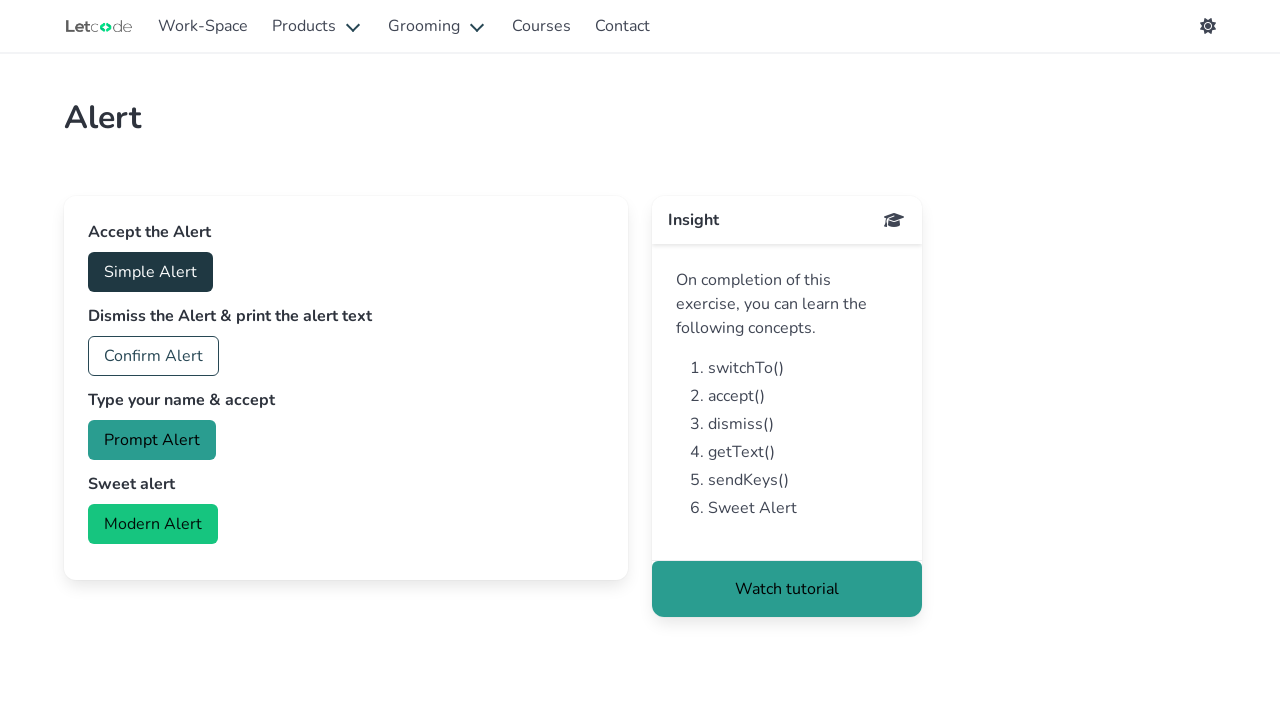

Clicked accept button to trigger alert with text verification at (150, 272) on #accept
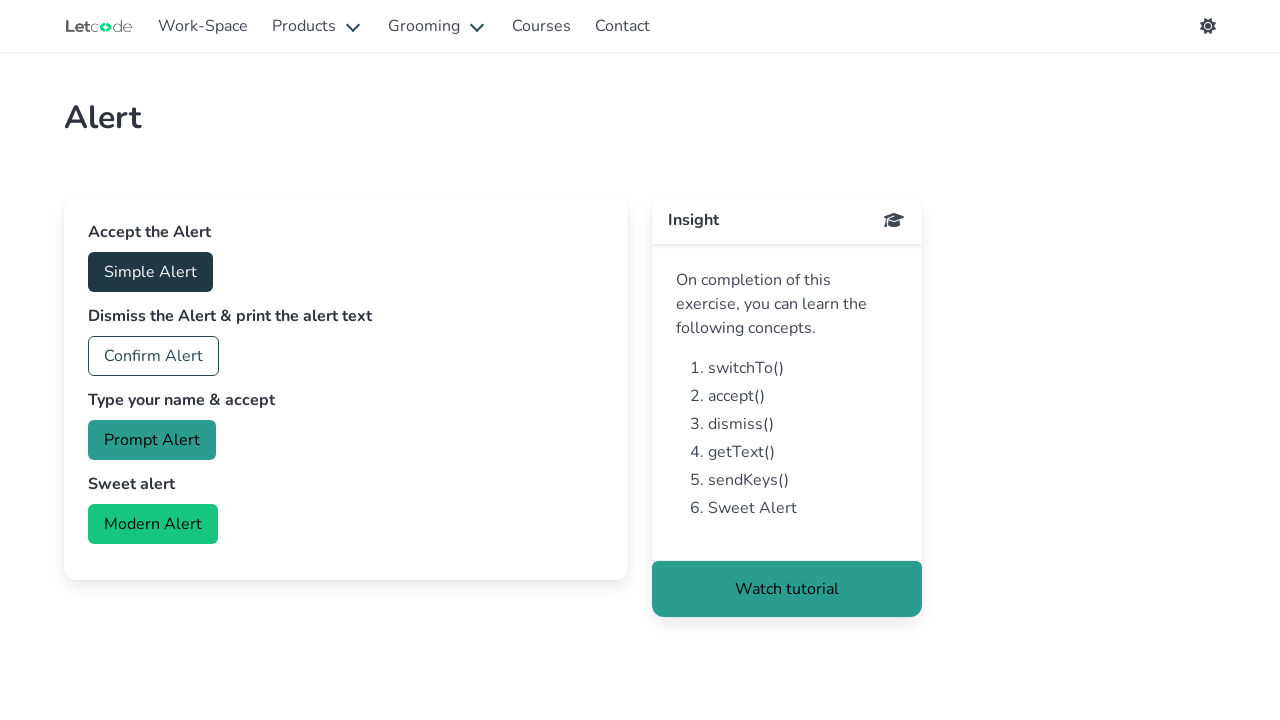

Waited 1000ms for alert text validation and acceptance
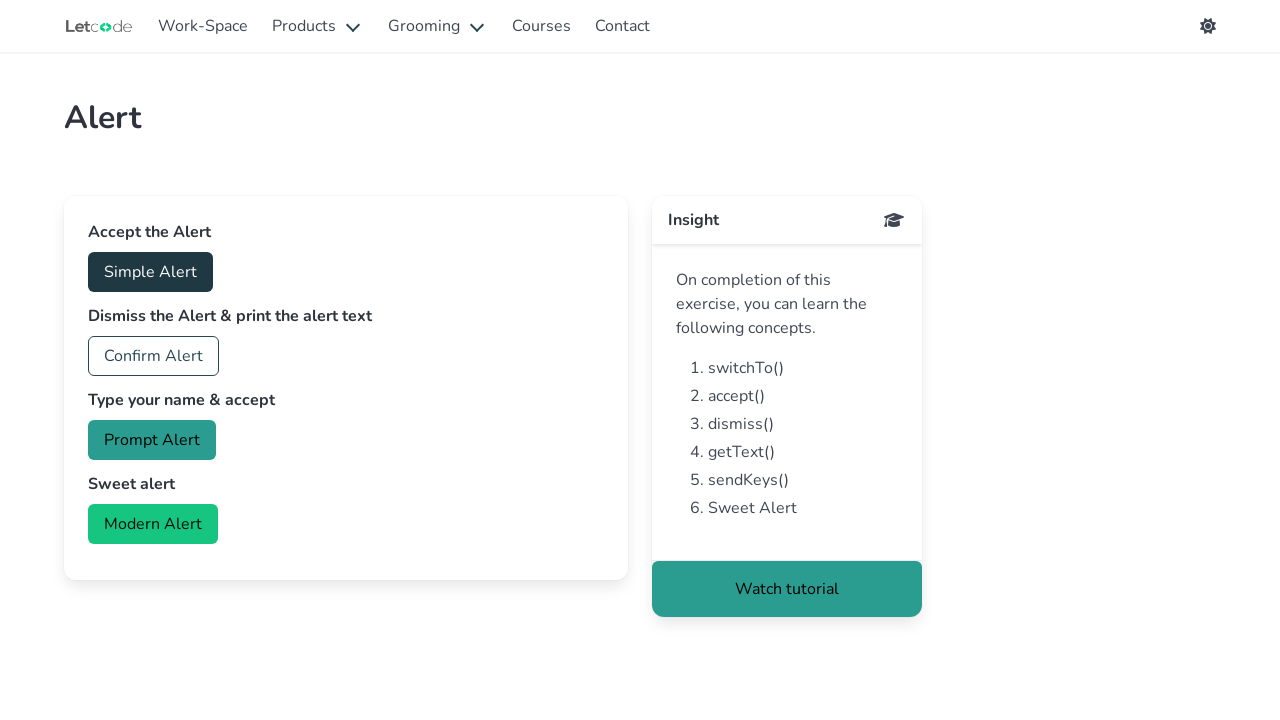

Set up dialog handler to accept confirm alert
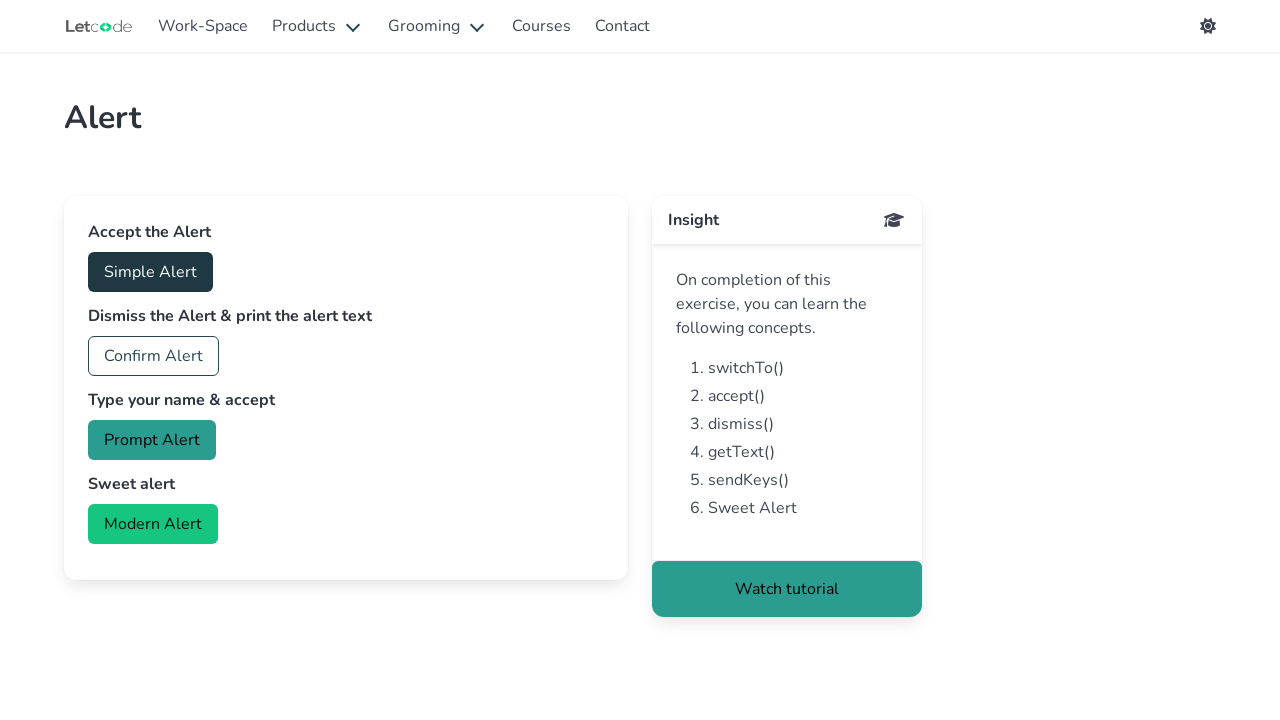

Clicked confirm button to trigger confirm dialog at (154, 356) on #confirm
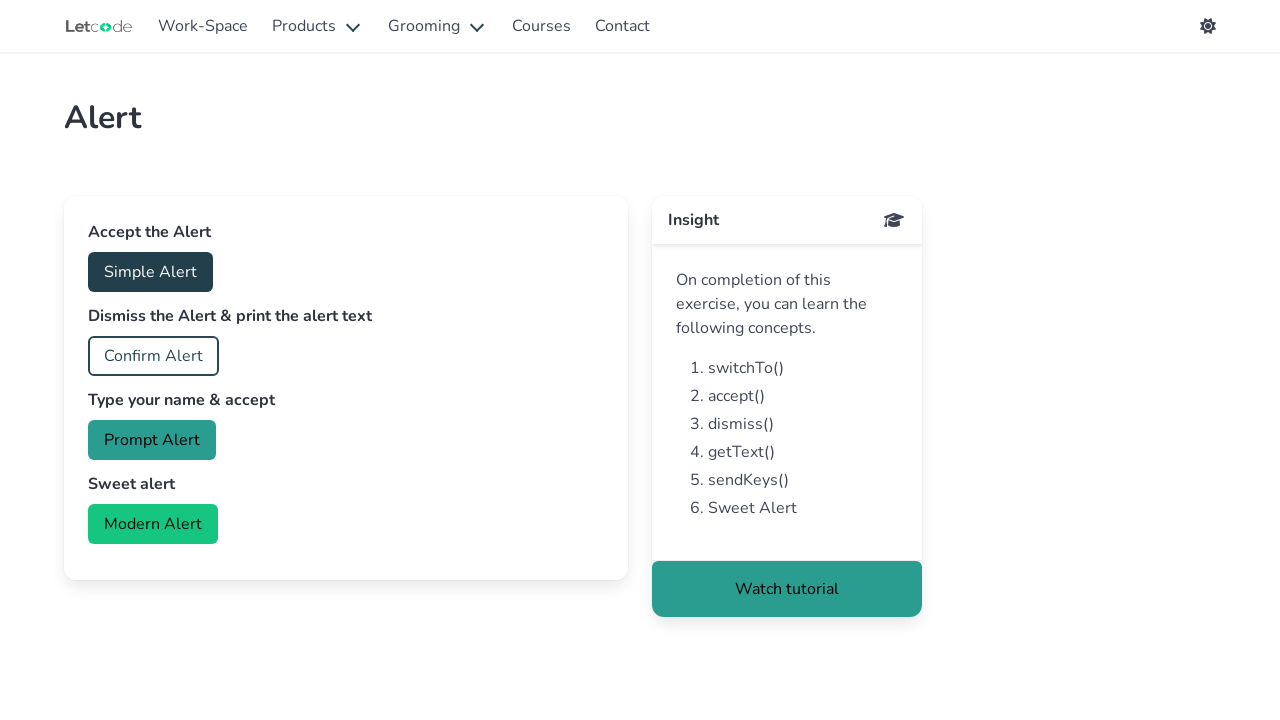

Waited 1000ms for confirm dialog acceptance
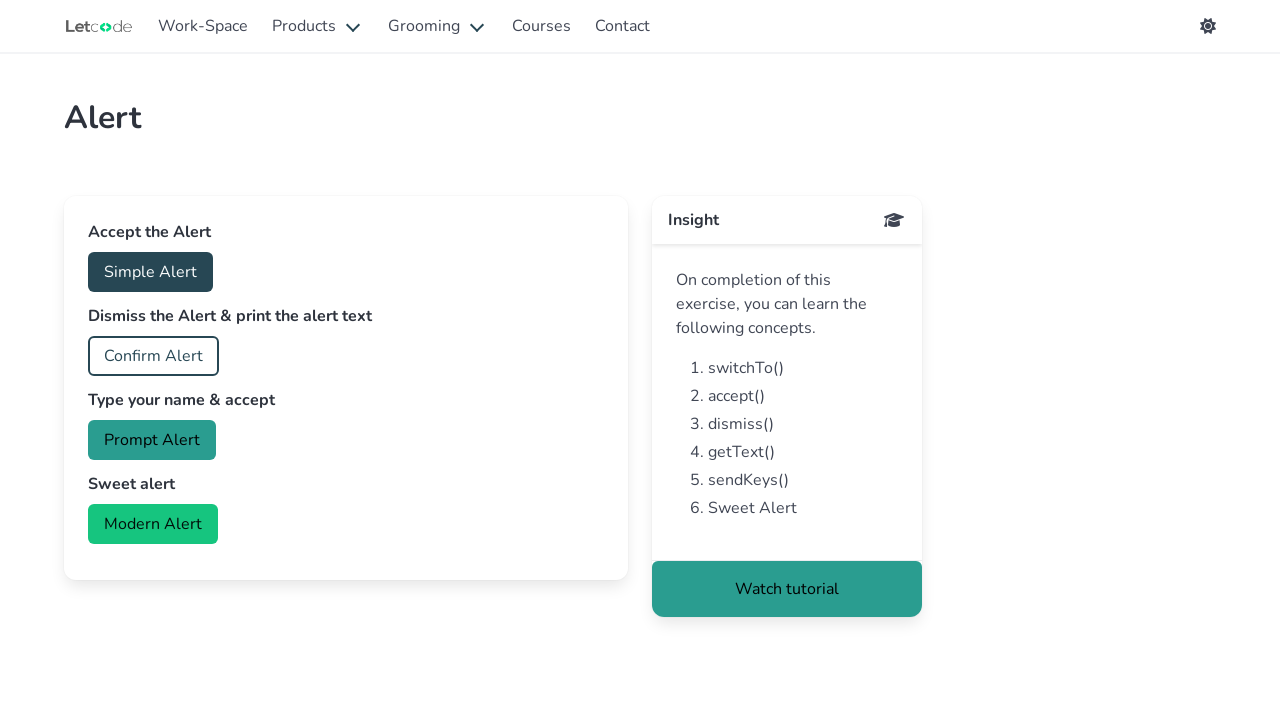

Set up dialog handler to dismiss confirm alert
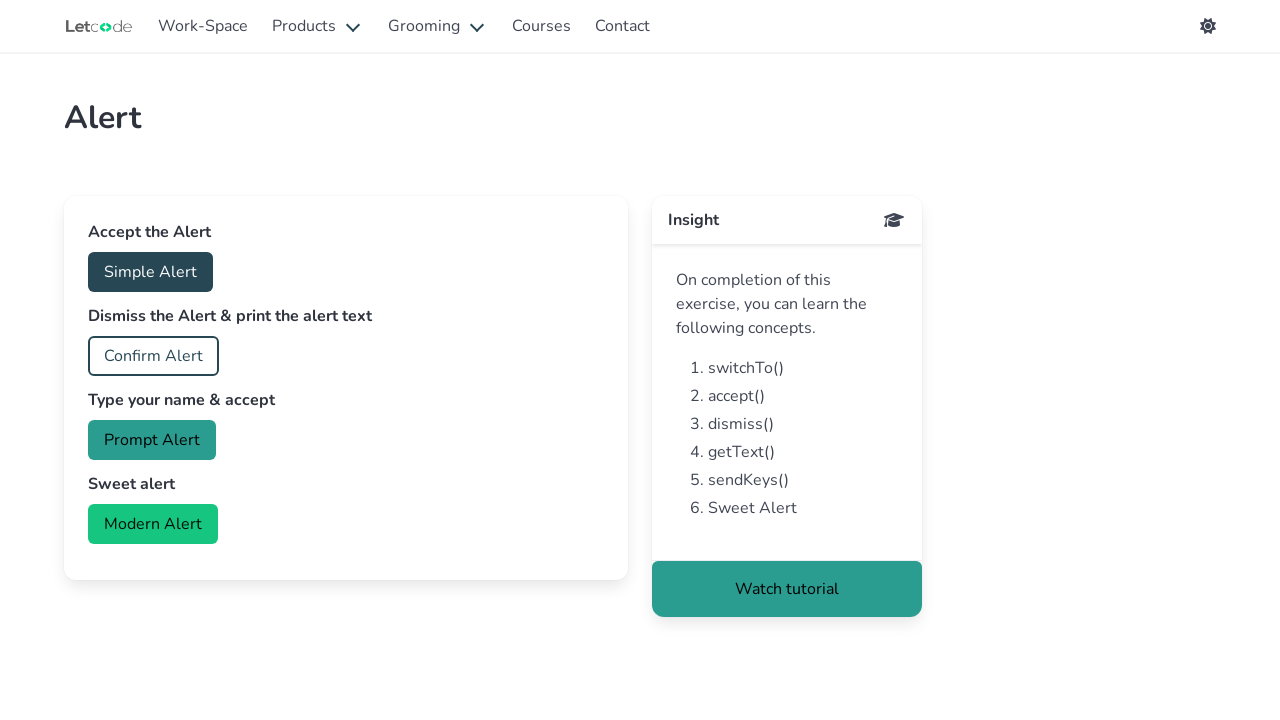

Clicked confirm button to trigger confirm dialog for dismissal at (154, 356) on #confirm
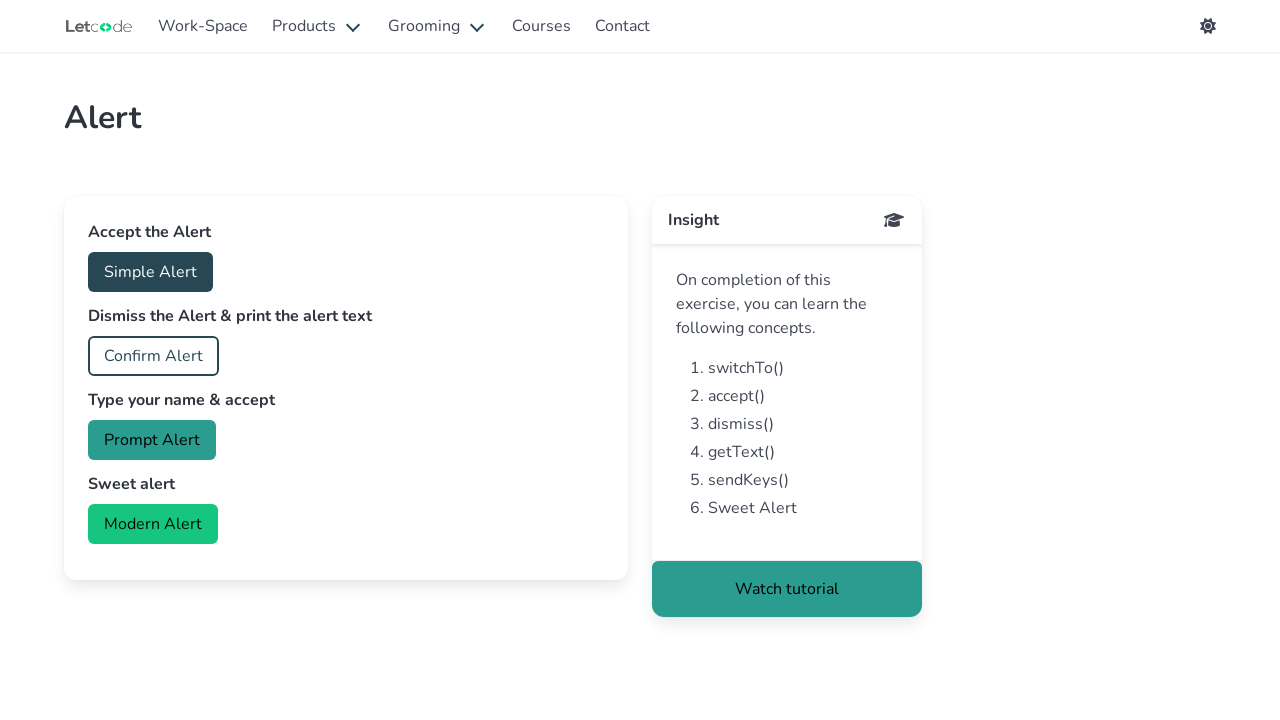

Waited 1000ms for confirm dialog dismissal
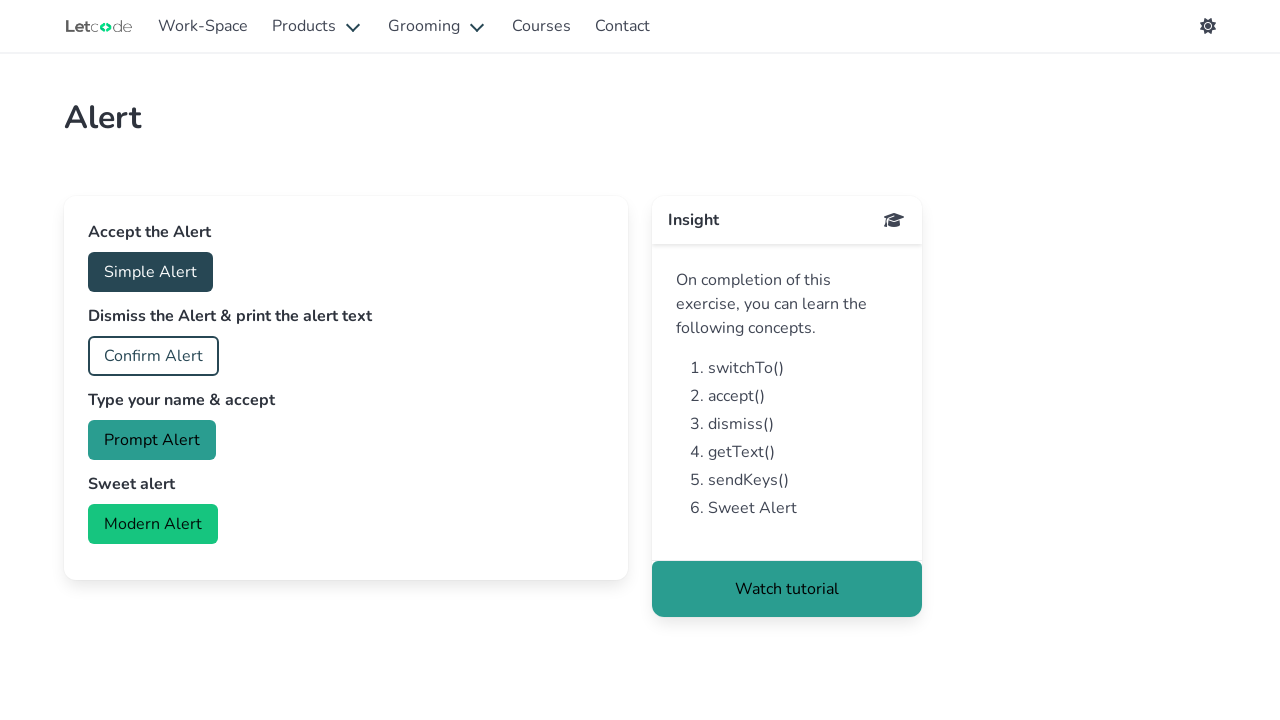

Set up dialog handler to enter text in prompt alert
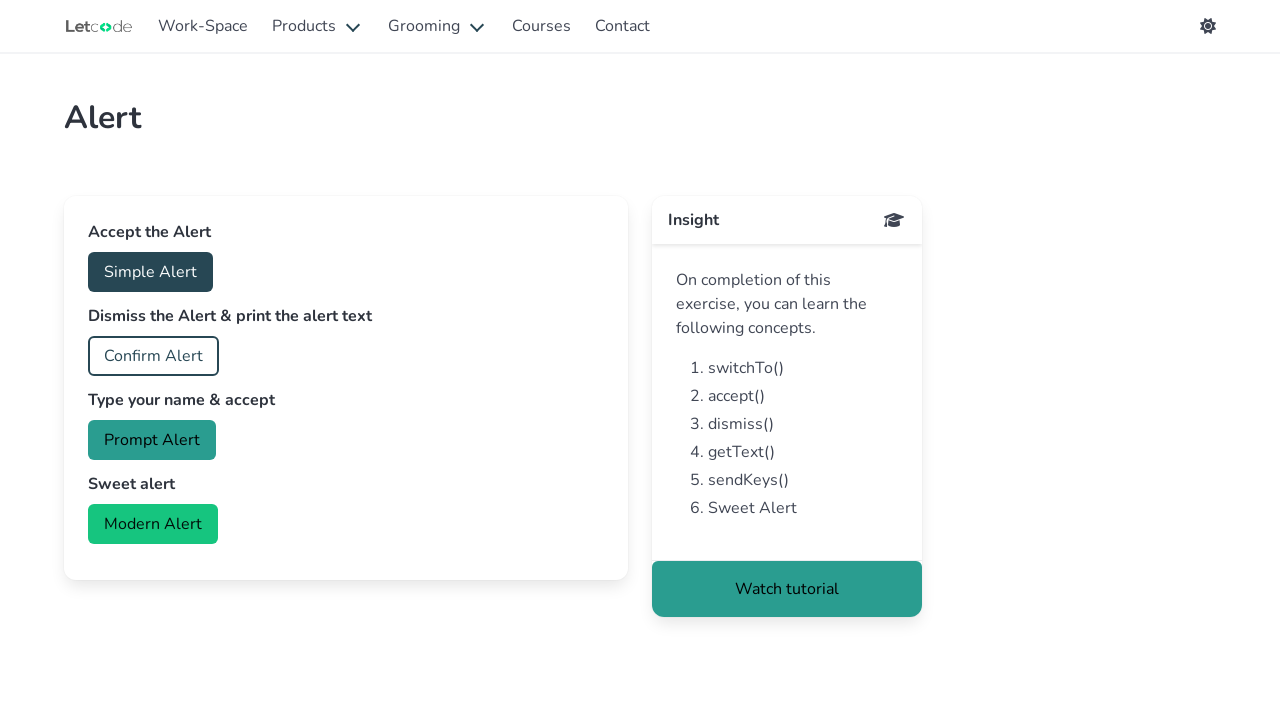

Clicked prompt button to trigger prompt dialog at (152, 440) on #prompt
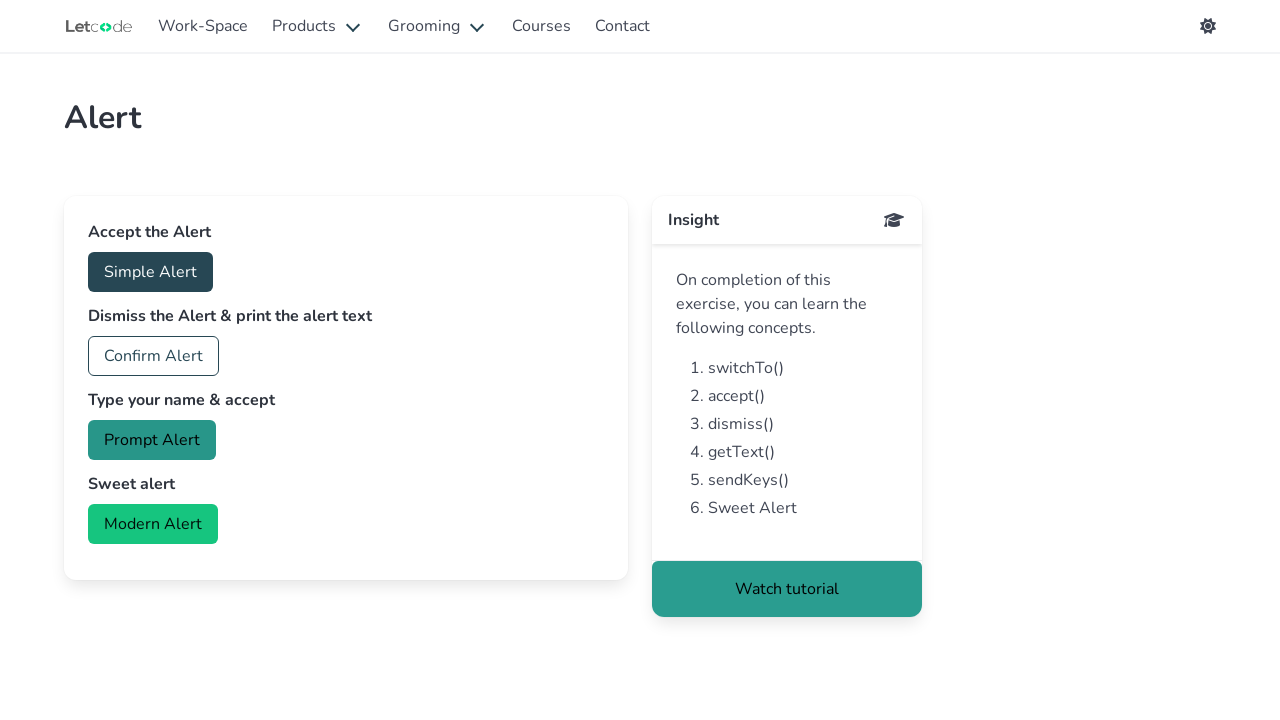

Waited 2000ms for prompt text entry and acceptance
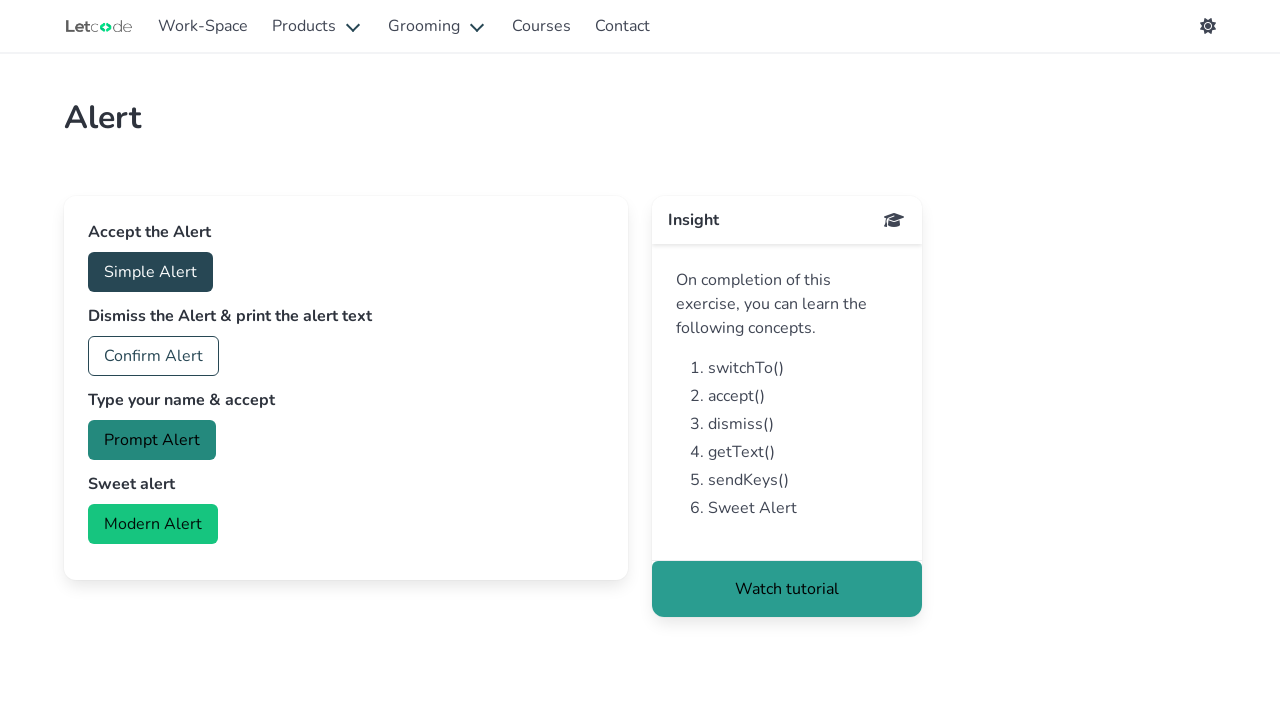

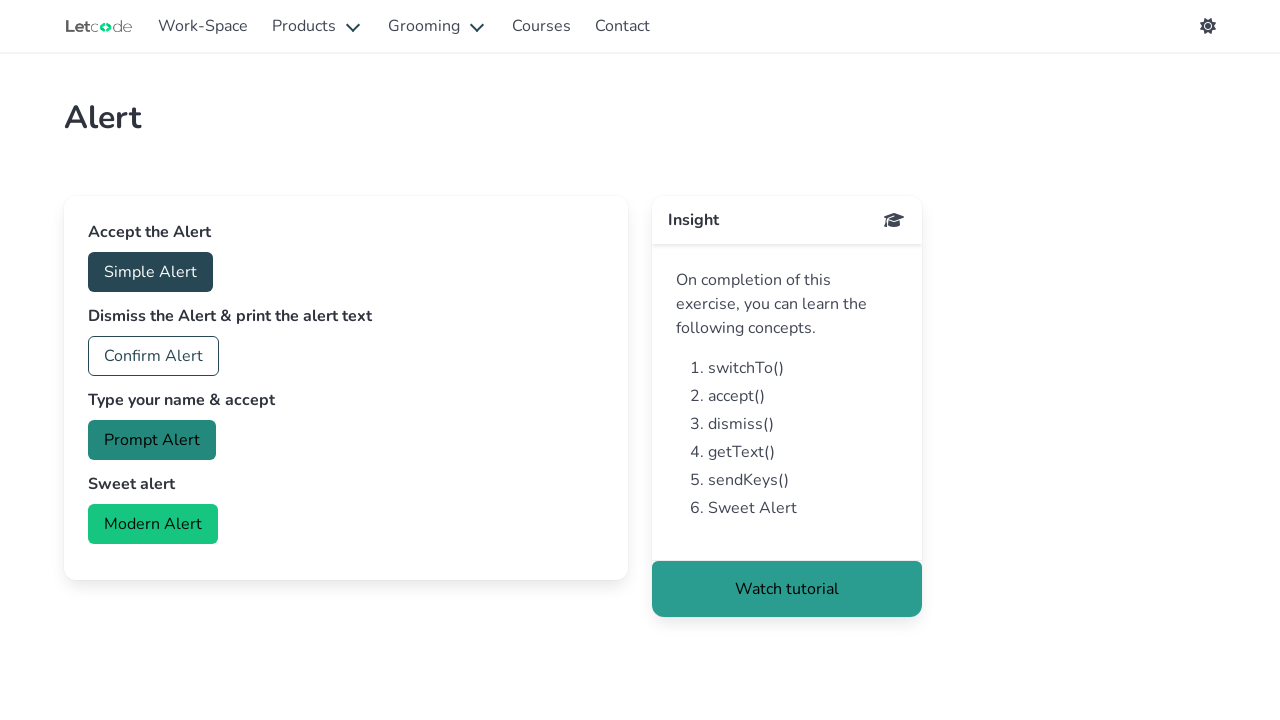